Navigates through an e-commerce demo site by browsing products, selecting Selenium product, and adding it to cart

Starting URL: https://rahulshettyacademy.com/angularAppdemo/

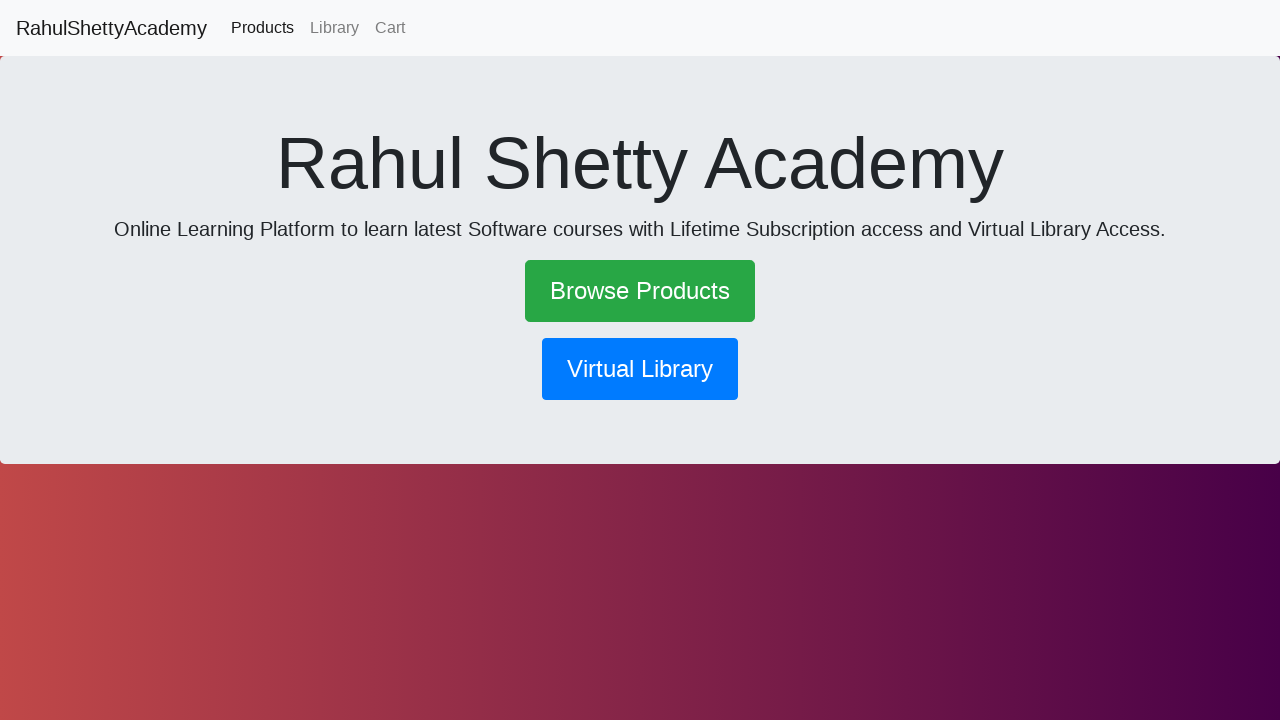

Clicked Browse Products link at (640, 291) on a:has-text('Browse Products')
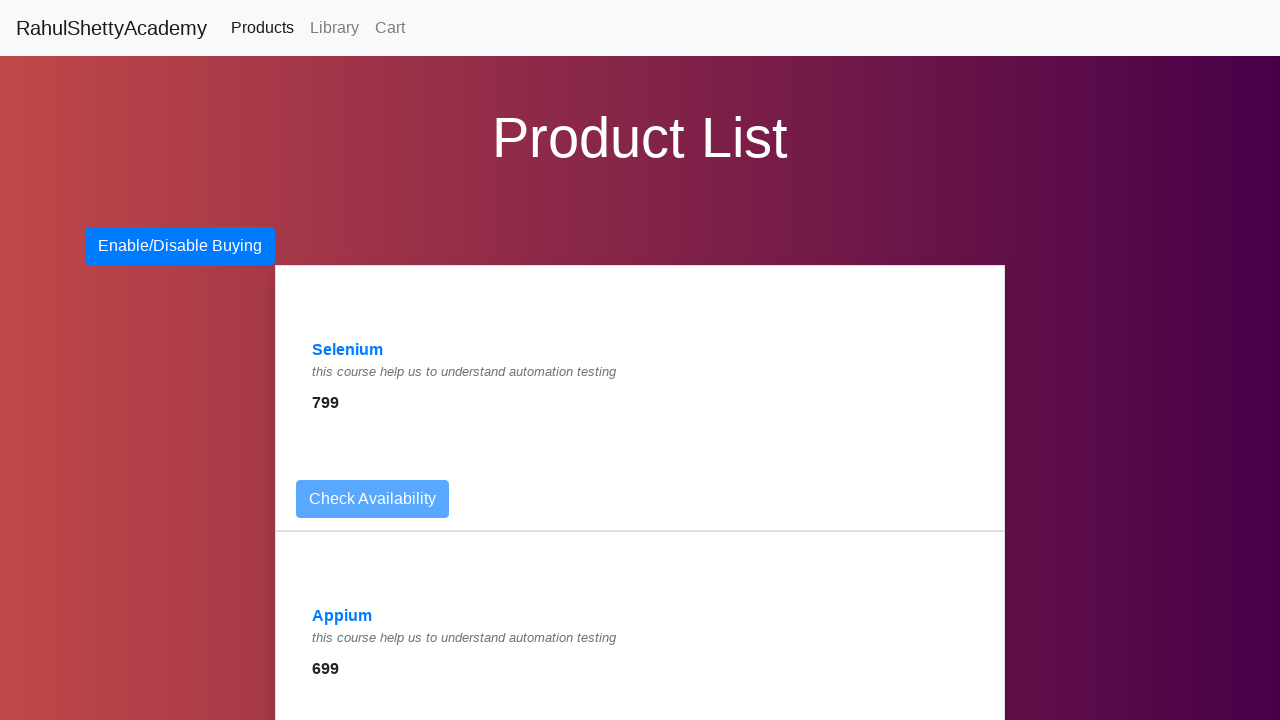

Clicked Selenium product link at (348, 350) on a:has-text('Selenium')
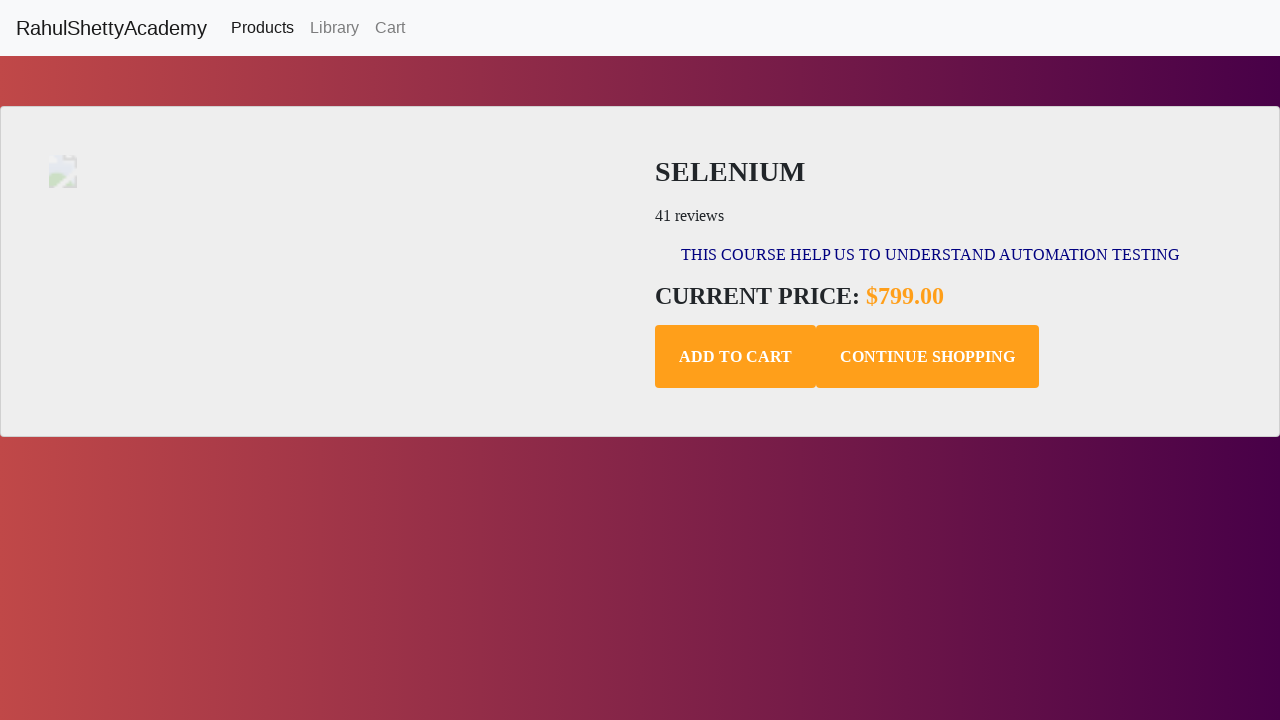

Clicked Add to Cart button at (736, 357) on .add-to-cart
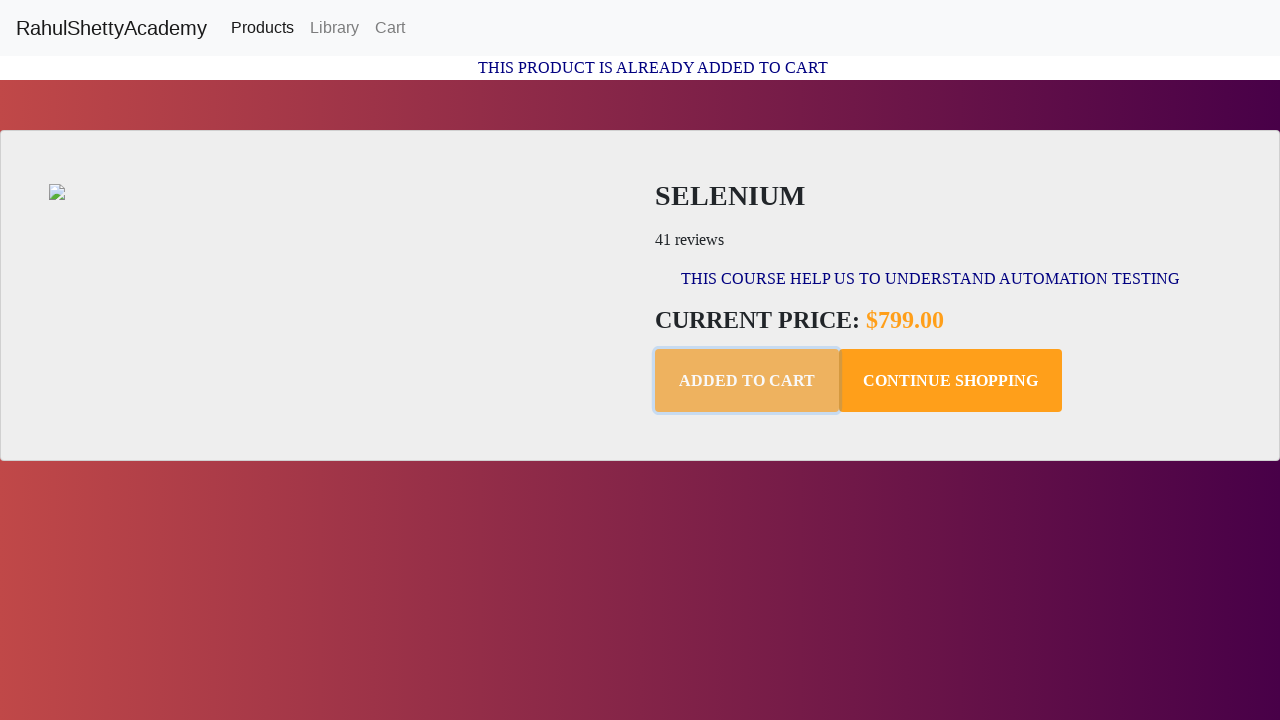

Cart confirmation text appeared
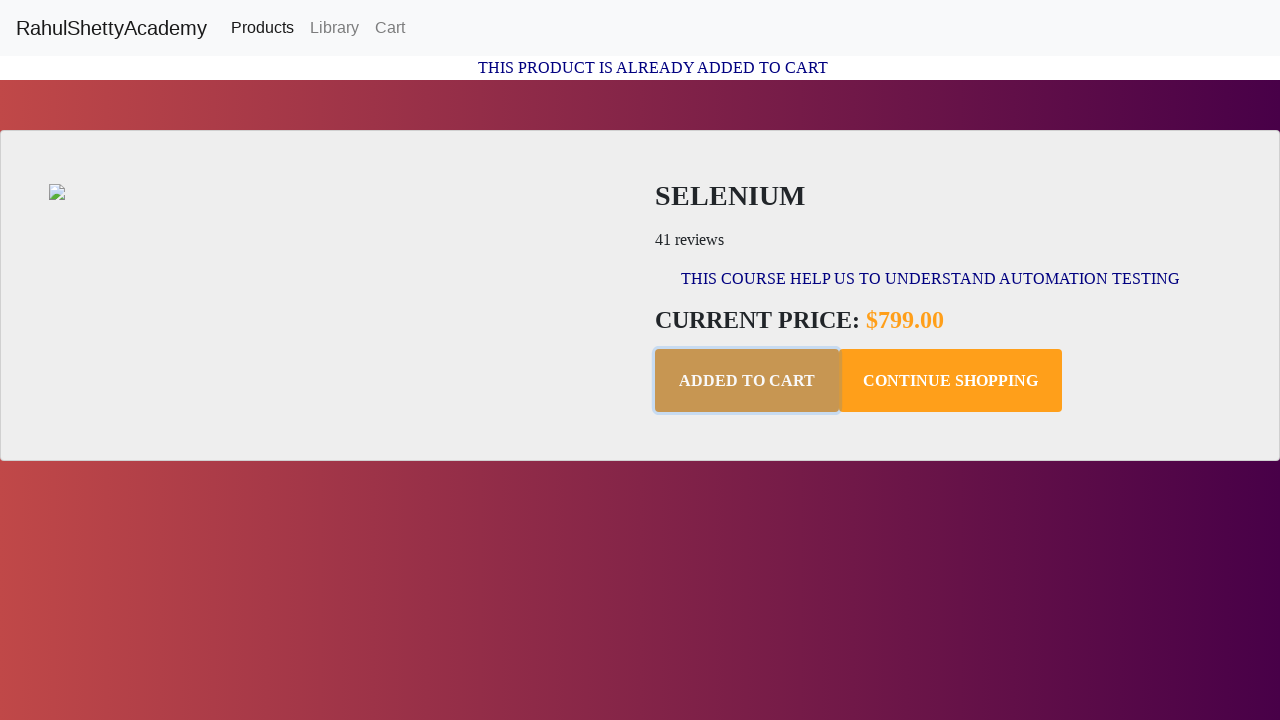

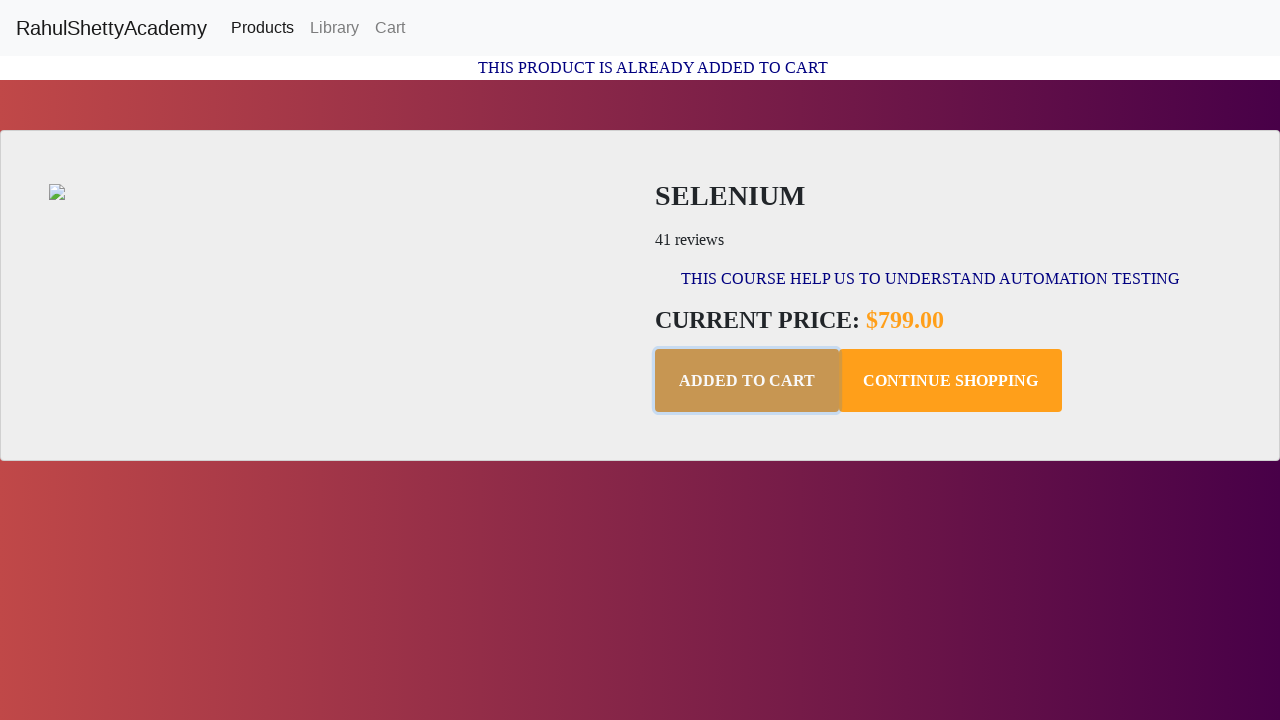